Tests double-click functionality by navigating to the Elements section, clicking Buttons, and performing a double-click action to verify the result message.

Starting URL: https://demoqa.com/

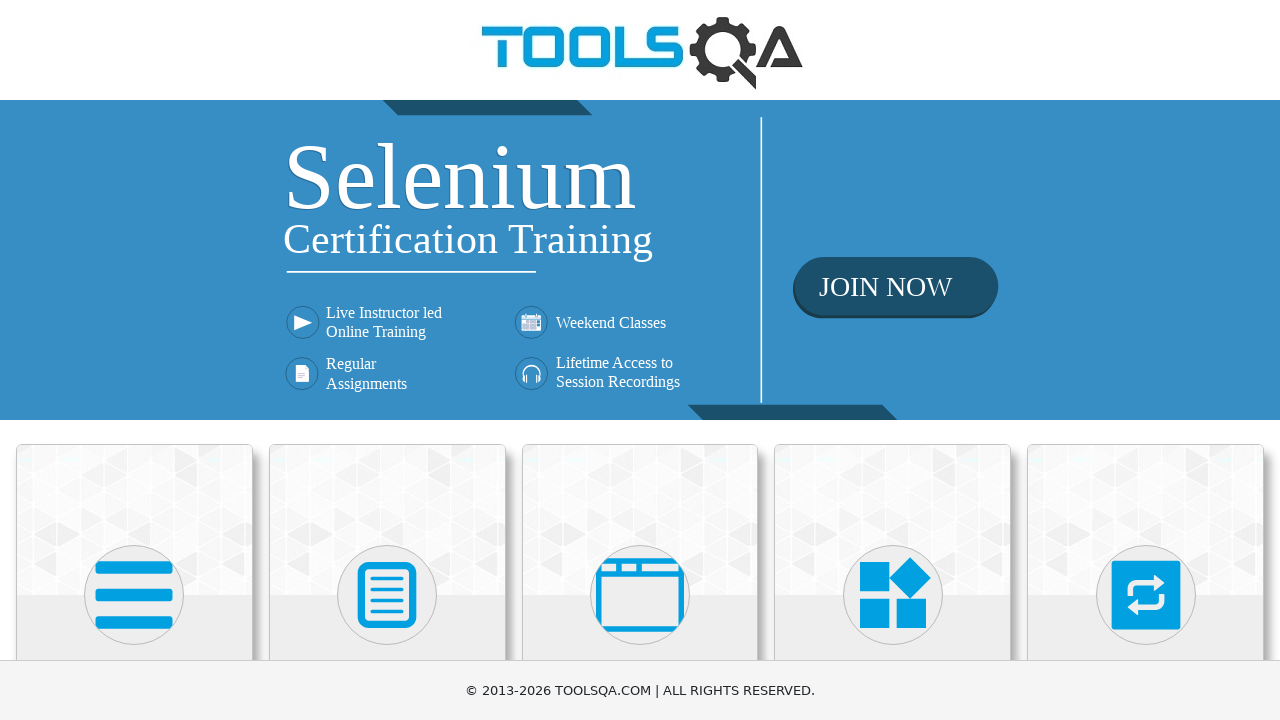

Clicked on Elements card at (134, 360) on xpath=//h5[text()='Elements']
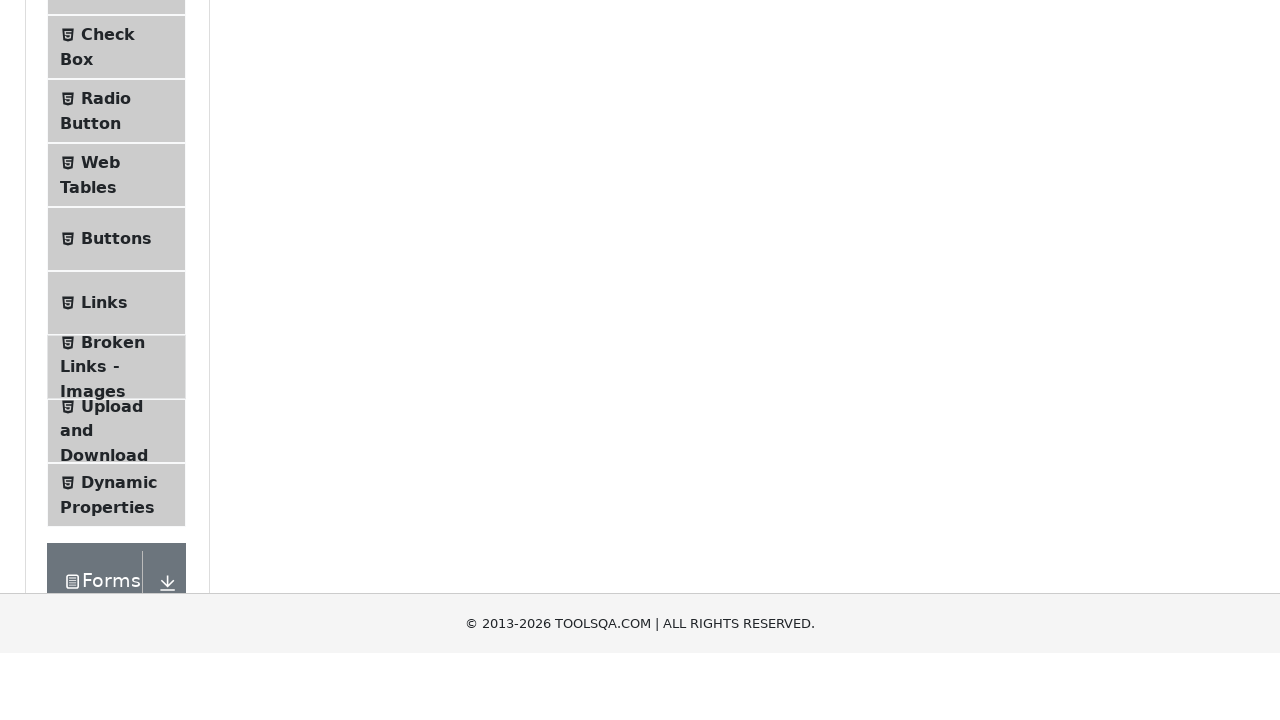

Clicked on Buttons menu item at (116, 517) on xpath=//span[@class='text' and text()='Buttons']
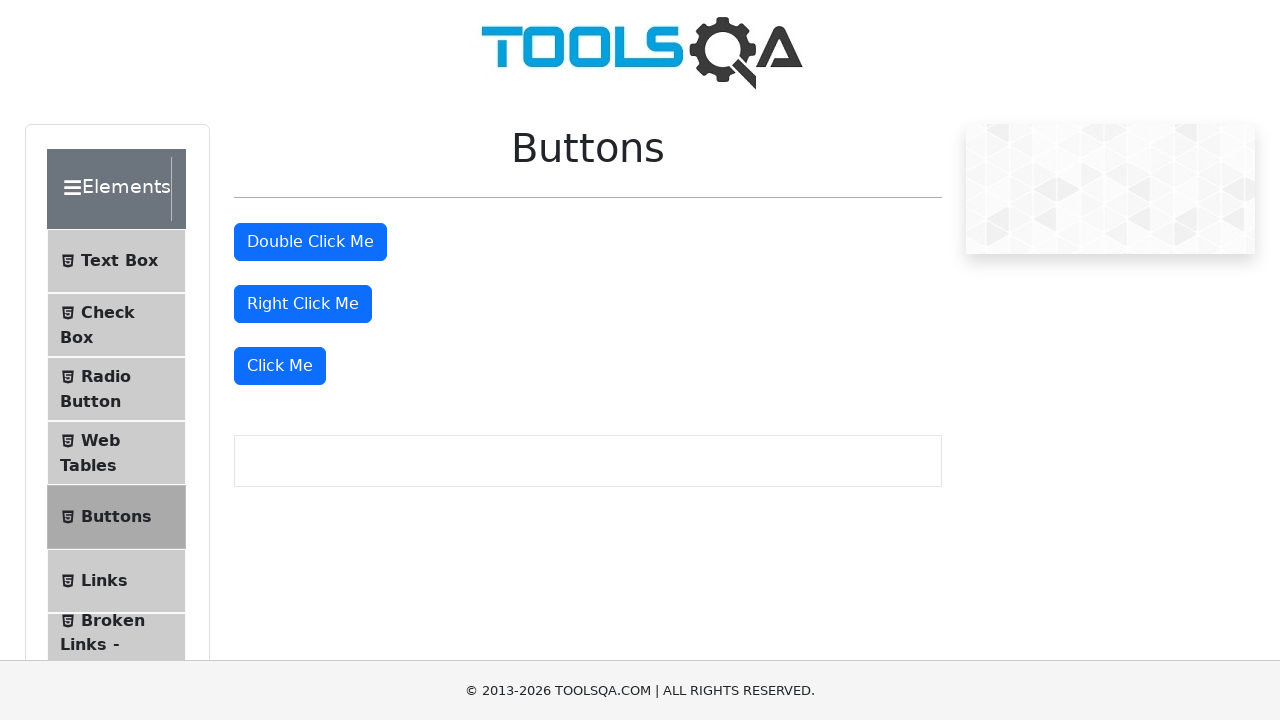

Performed double-click action on the button at (310, 242) on #doubleClickBtn
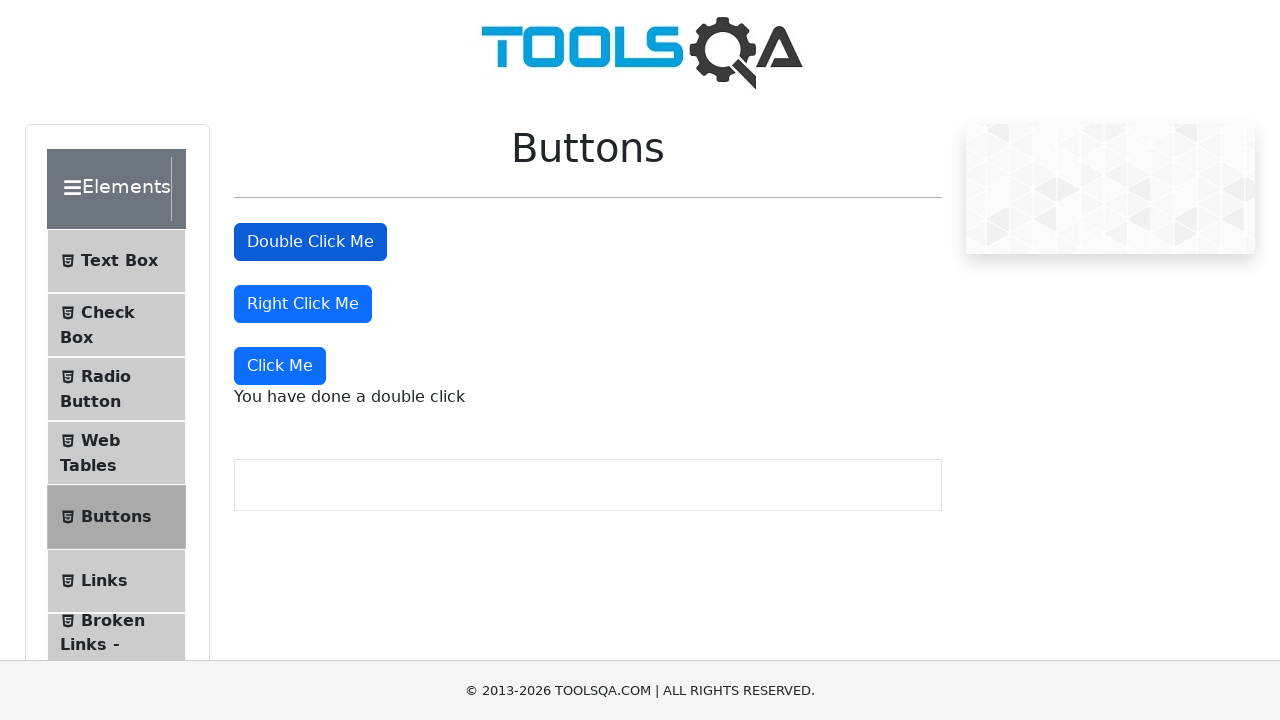

Double-click result message appeared on the page
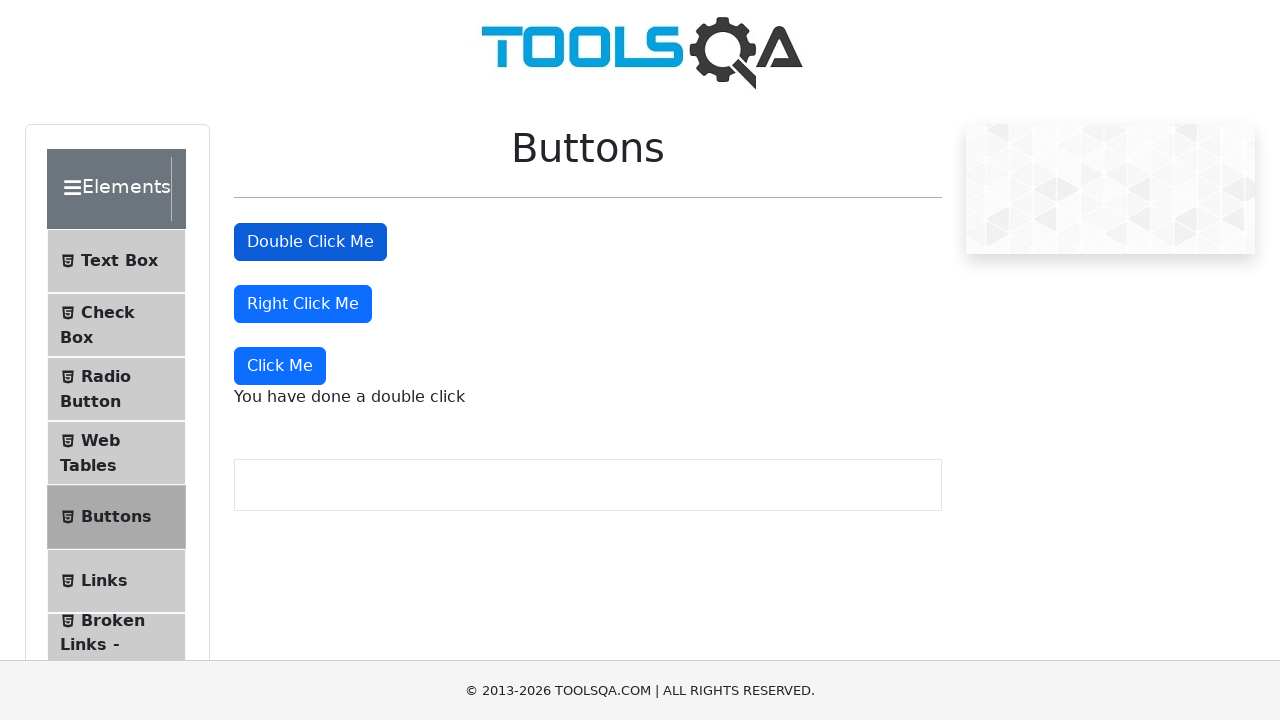

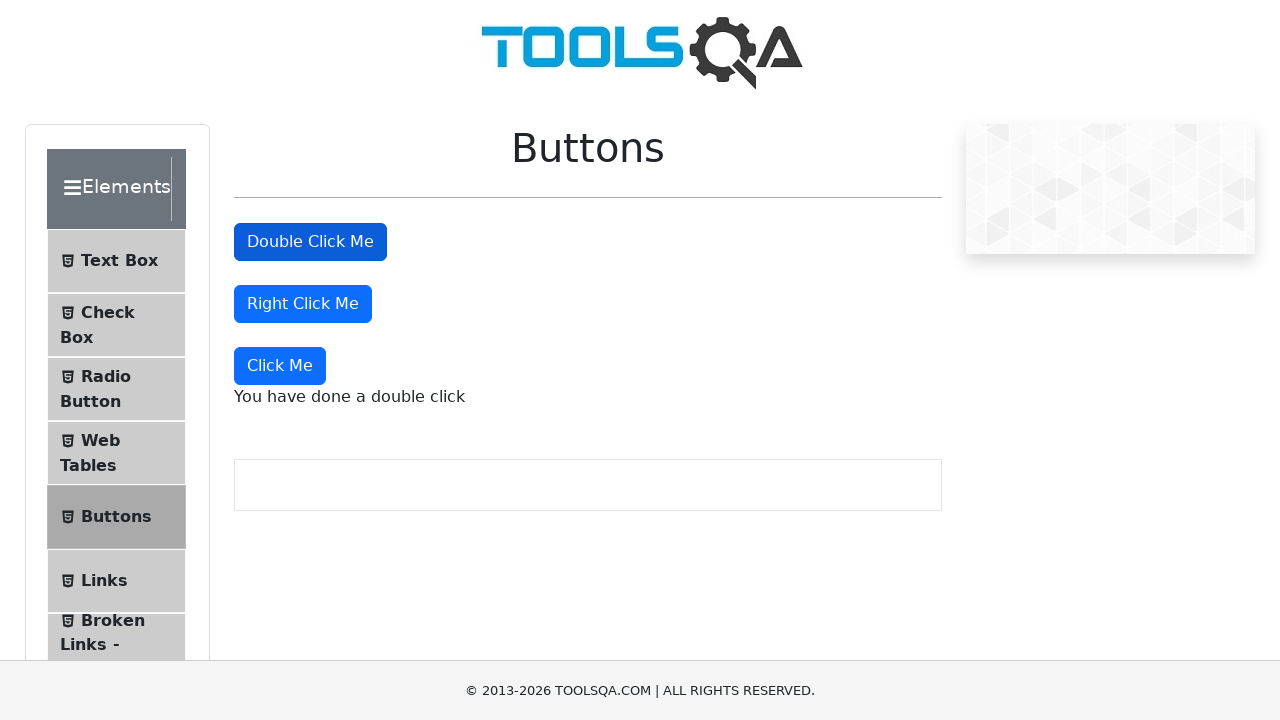